Tests different button interactions including double click, right click (context click), and standard click, verifying each displays the appropriate message.

Starting URL: https://demoqa.com/buttons

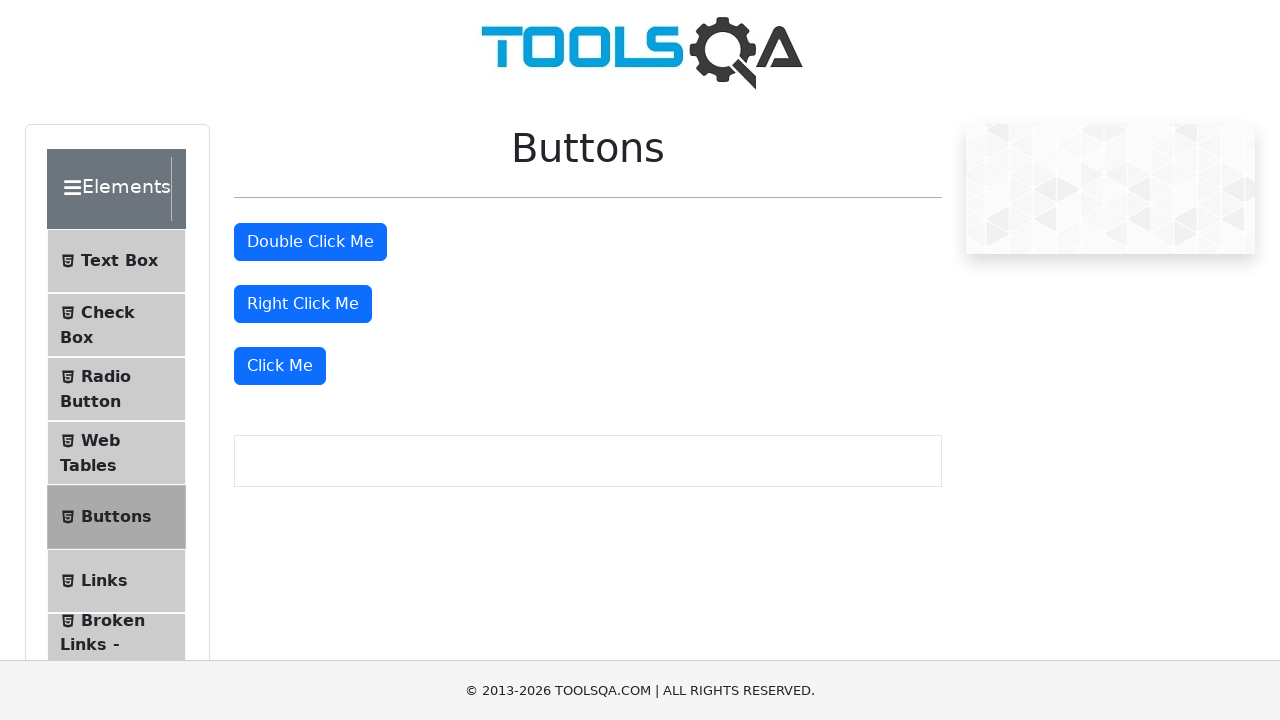

Navigated to https://demoqa.com/buttons
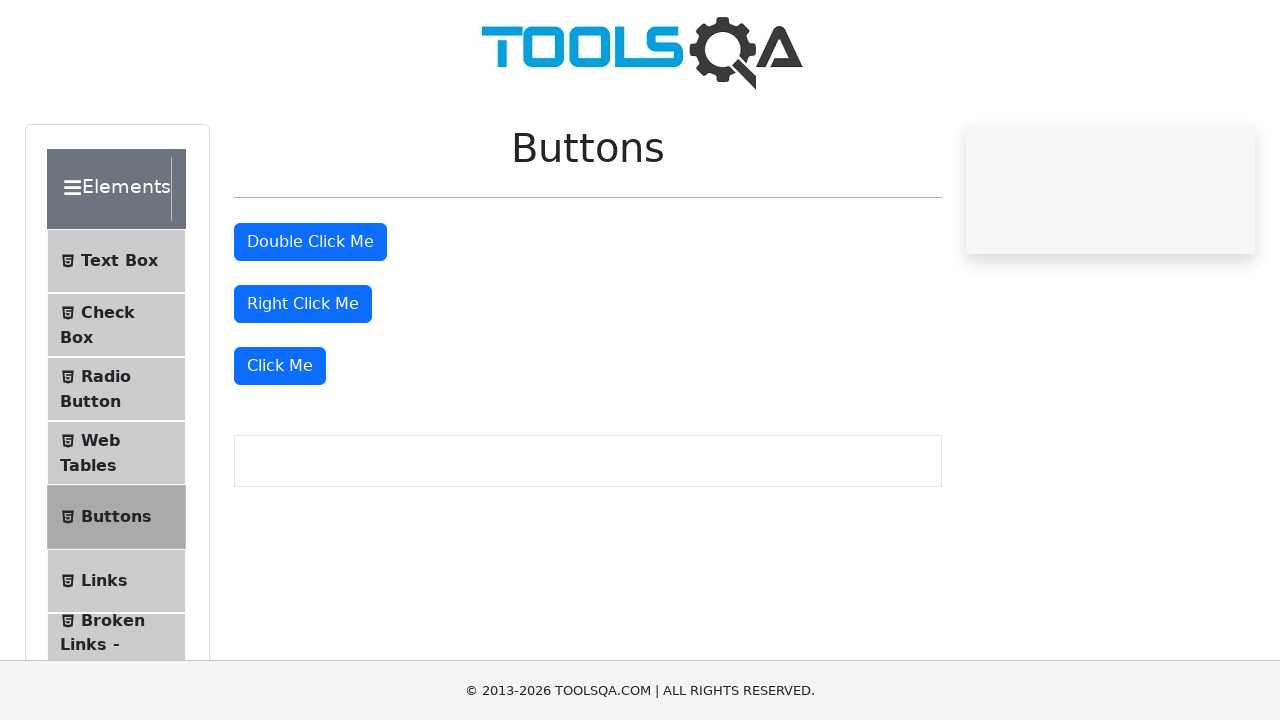

Double-clicked the double click button at (310, 242) on #doubleClickBtn
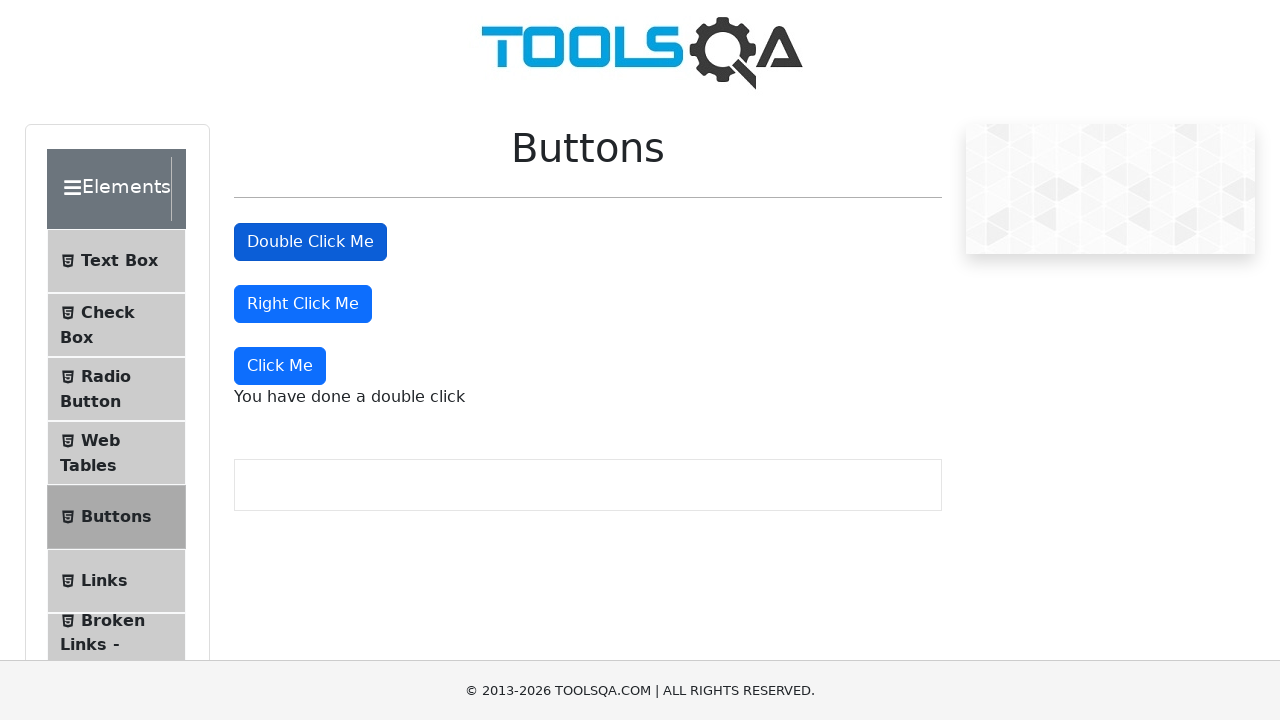

Double click message appeared
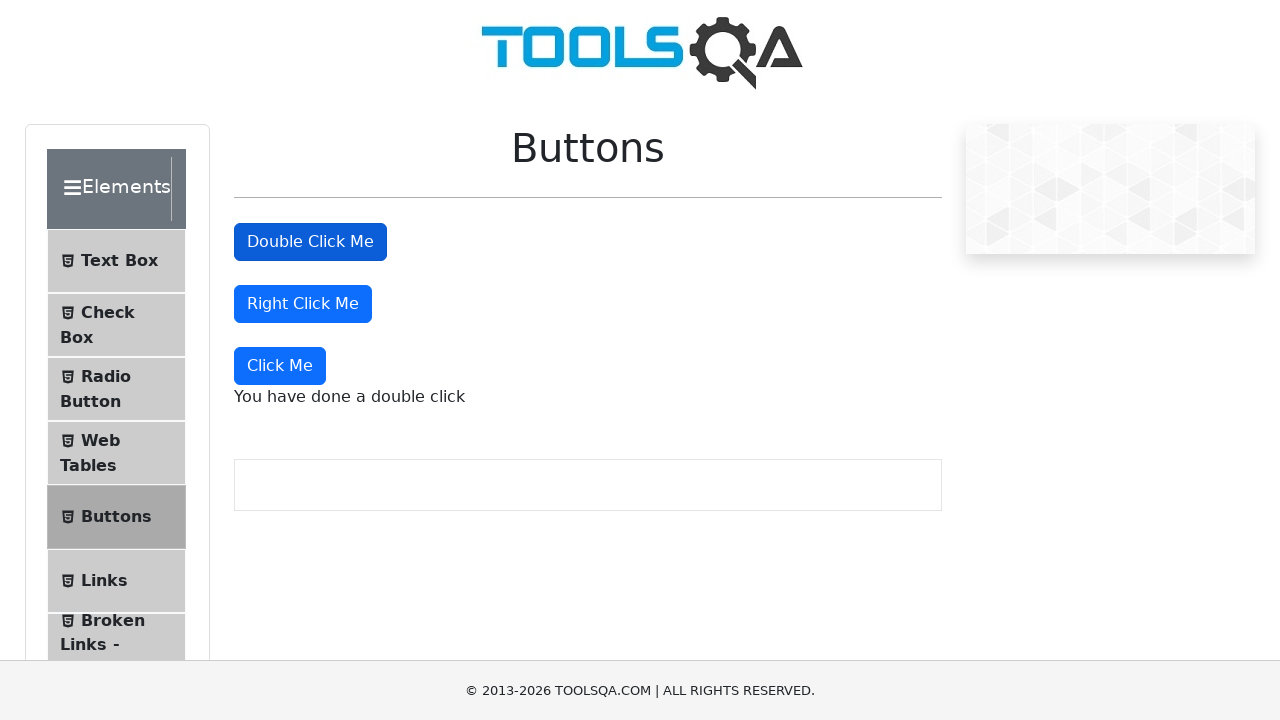

Right-clicked the right click button at (303, 304) on #rightClickBtn
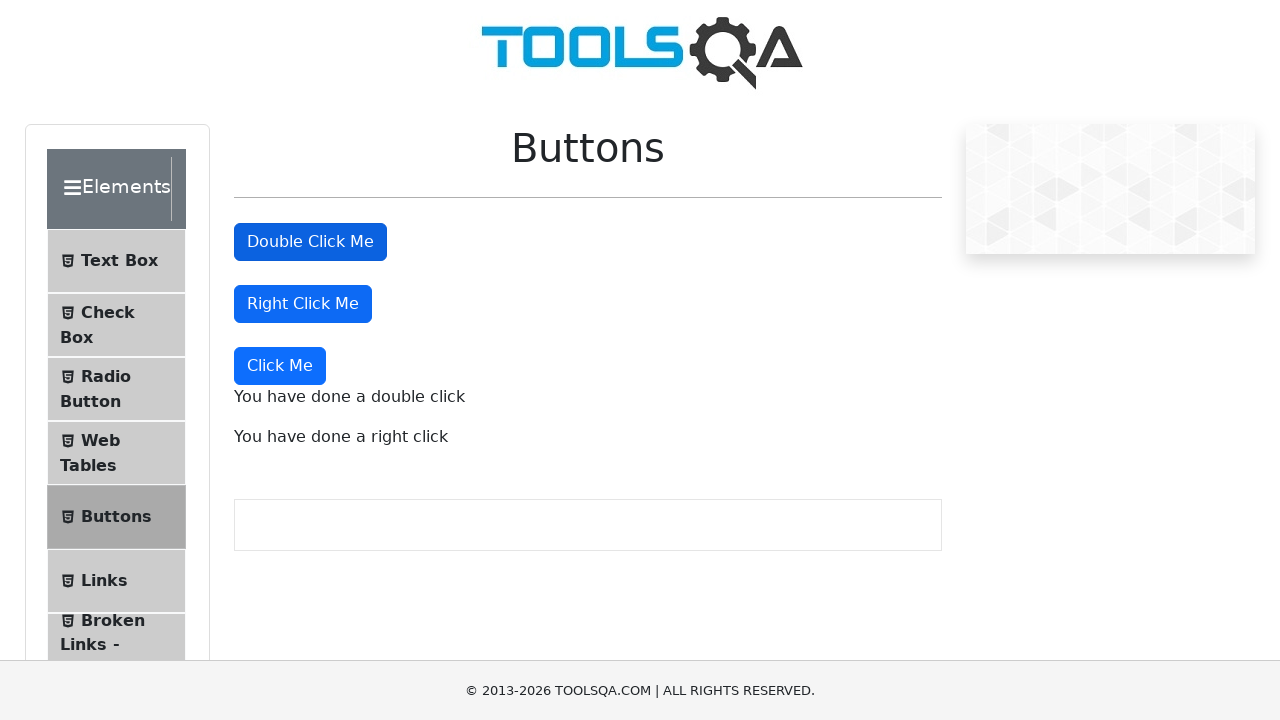

Right click message appeared
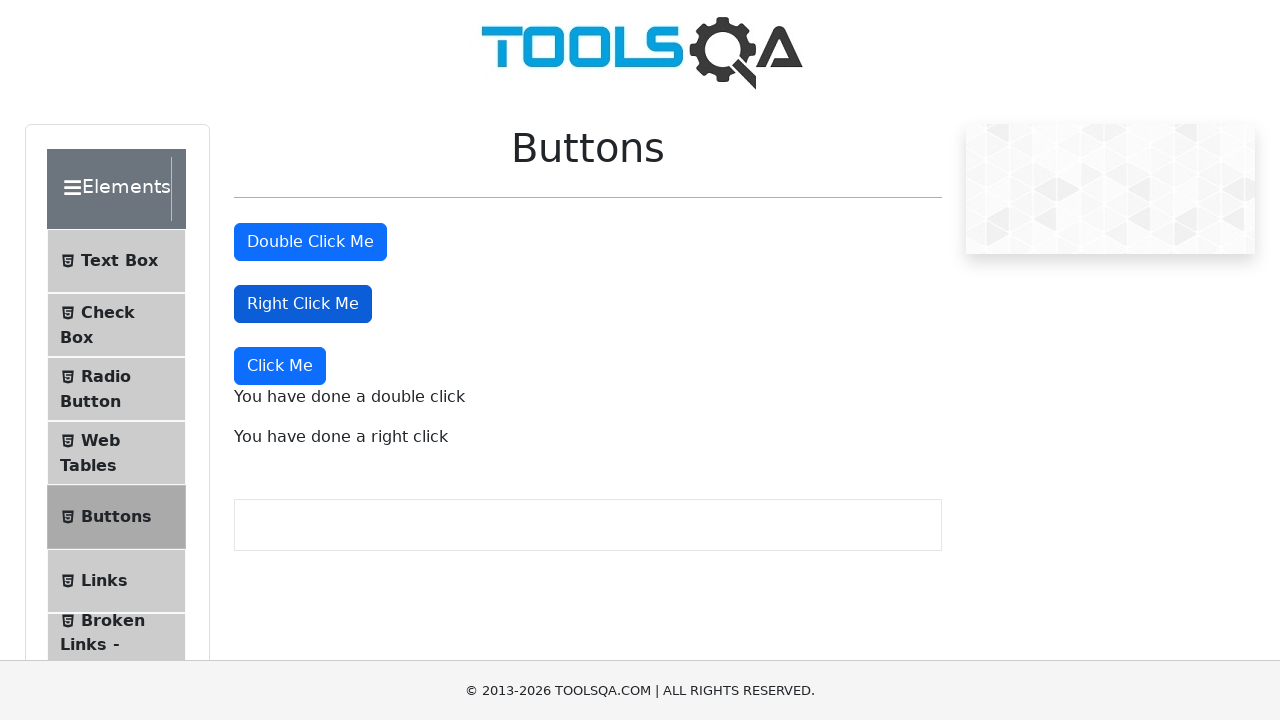

Clicked the 'Click Me' button at (280, 366) on xpath=//button[text()='Click Me']
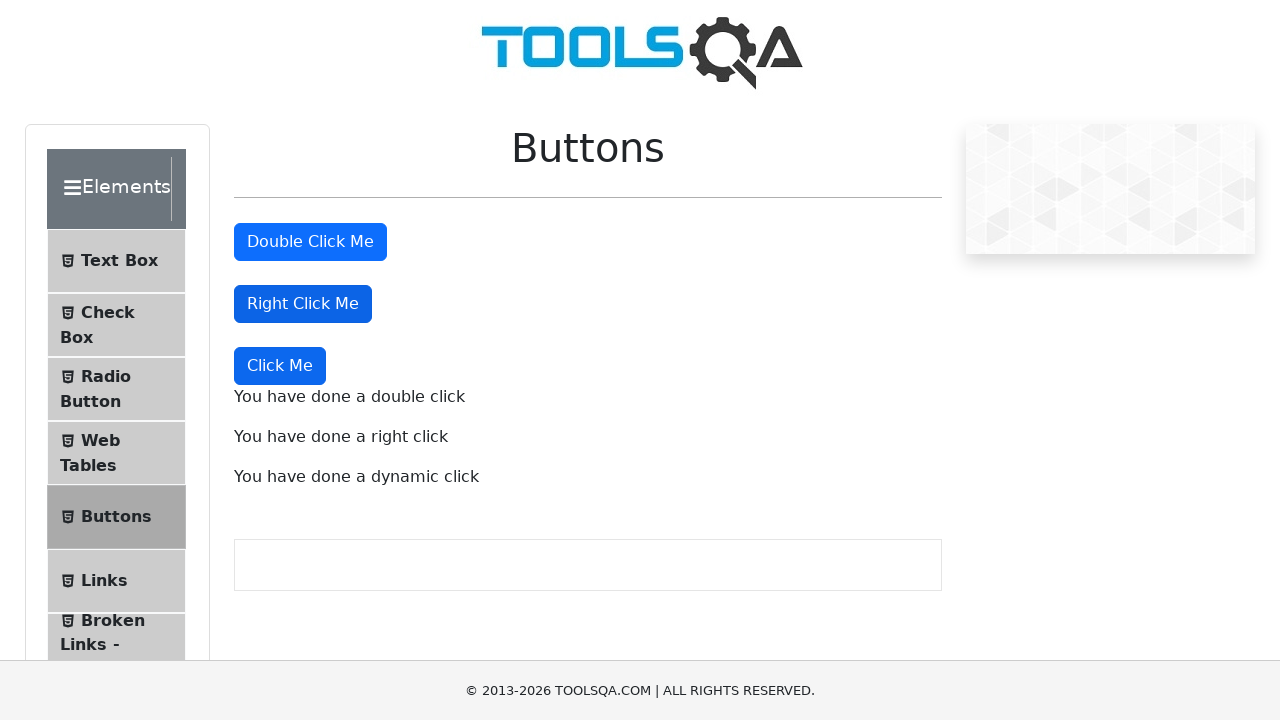

Dynamic click message appeared
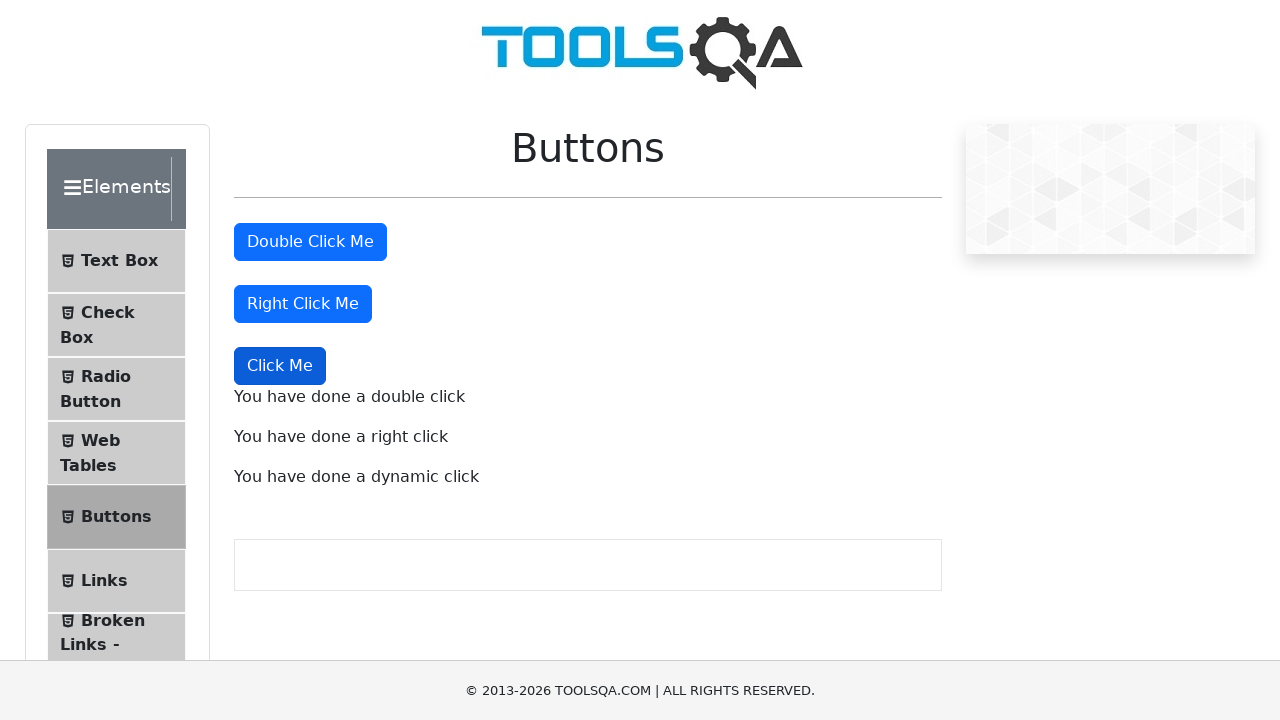

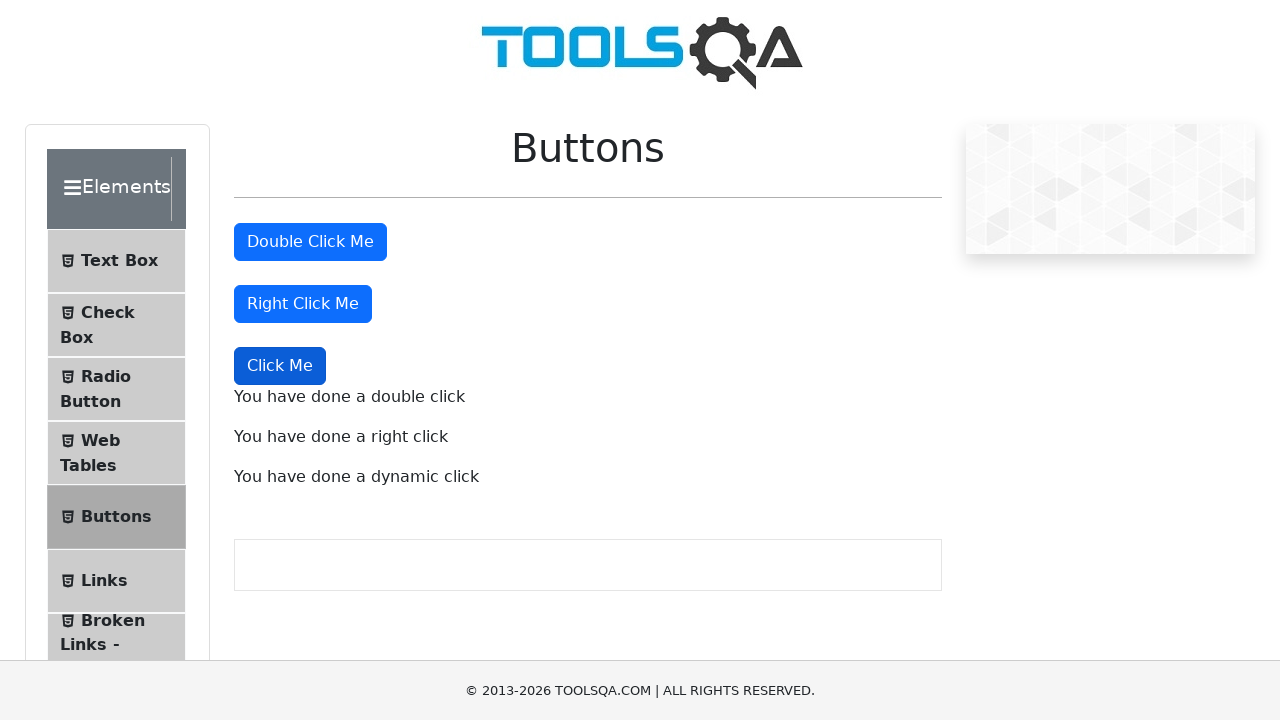